Navigates to SBI Mutual Fund website and verifies the page loads successfully

Starting URL: https://www.sbimf.com

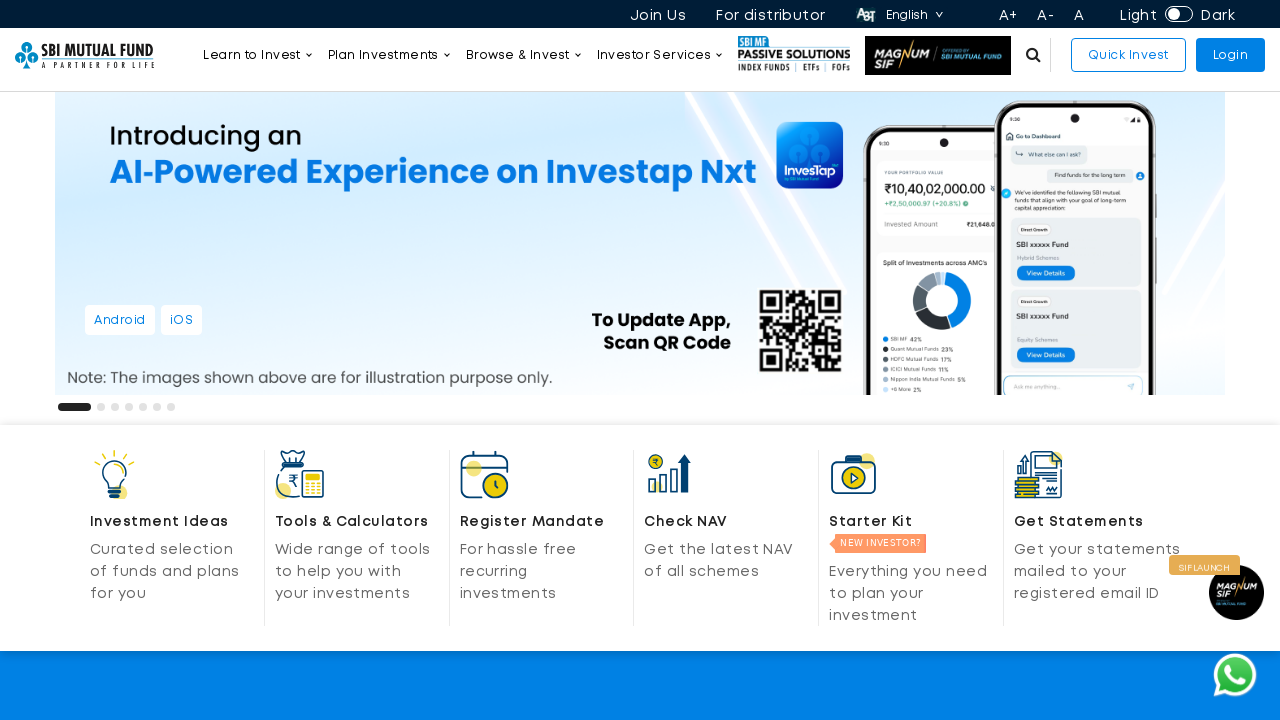

Waited for DOM content to load on SBI Mutual Fund website
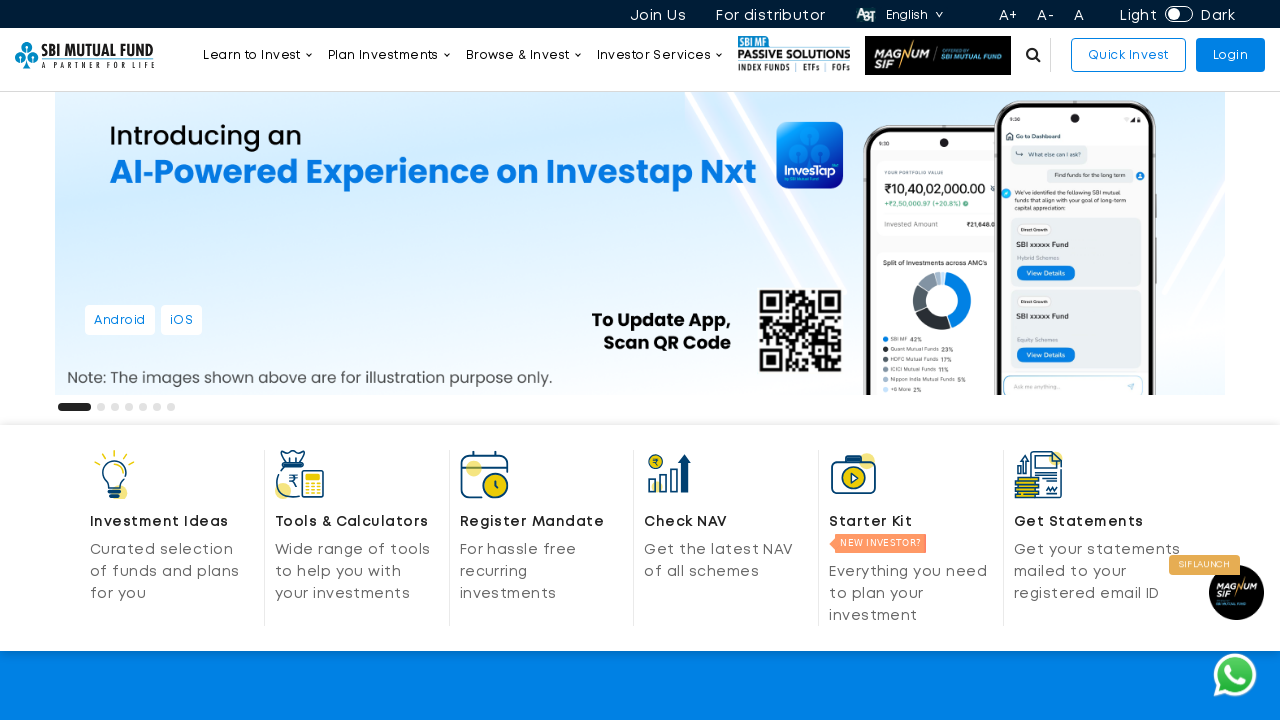

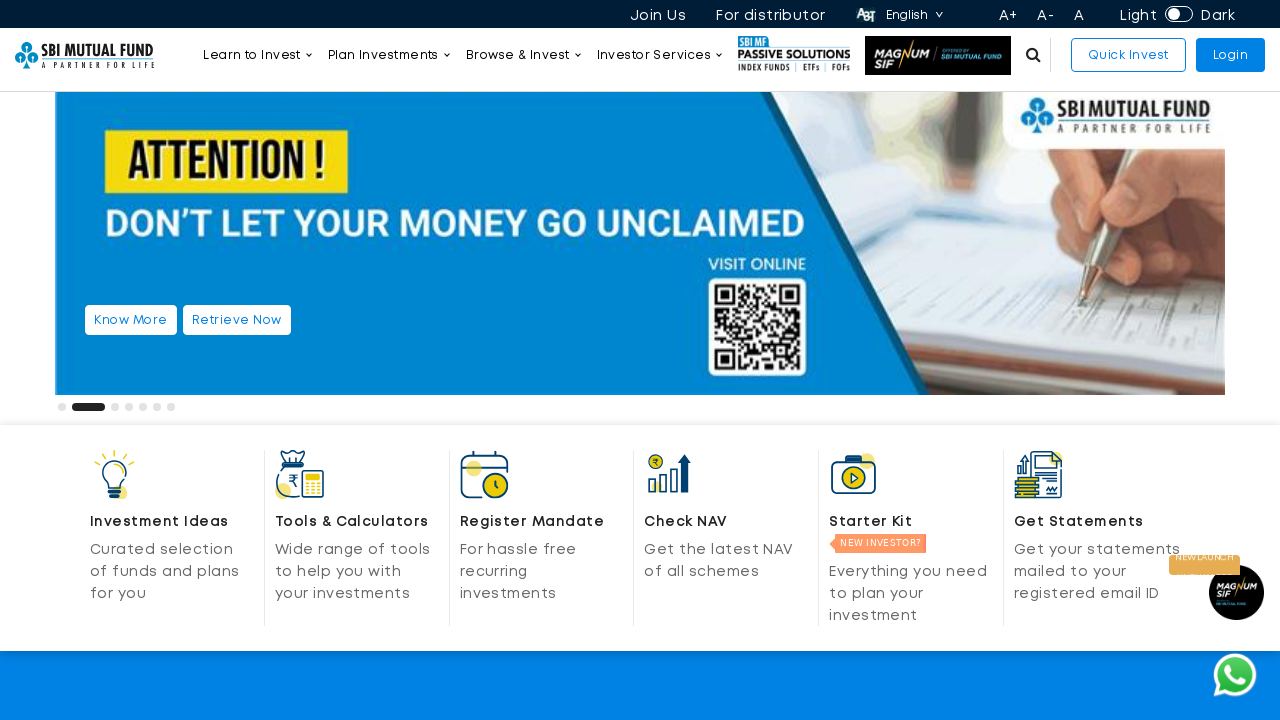